Tests dropdown selection functionality by navigating to dropdown page and selecting an option

Starting URL: http://the-internet.herokuapp.com/

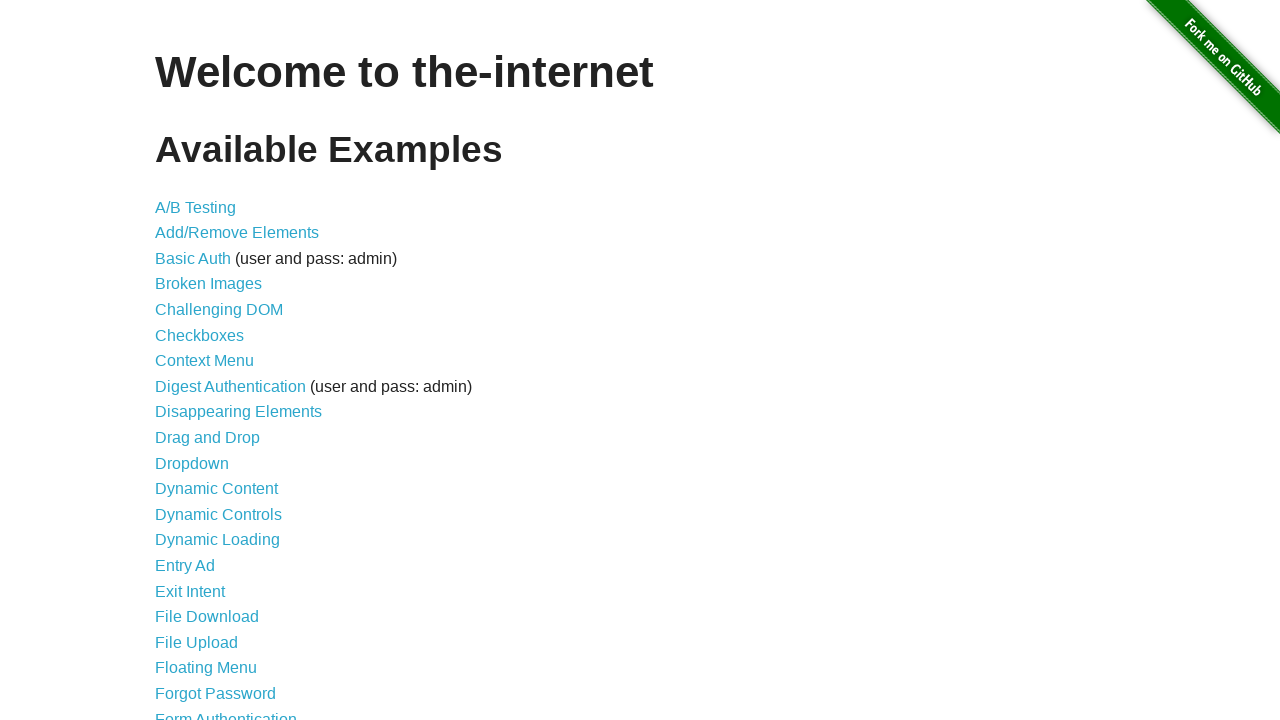

Navigated to the-internet.herokuapp.com homepage
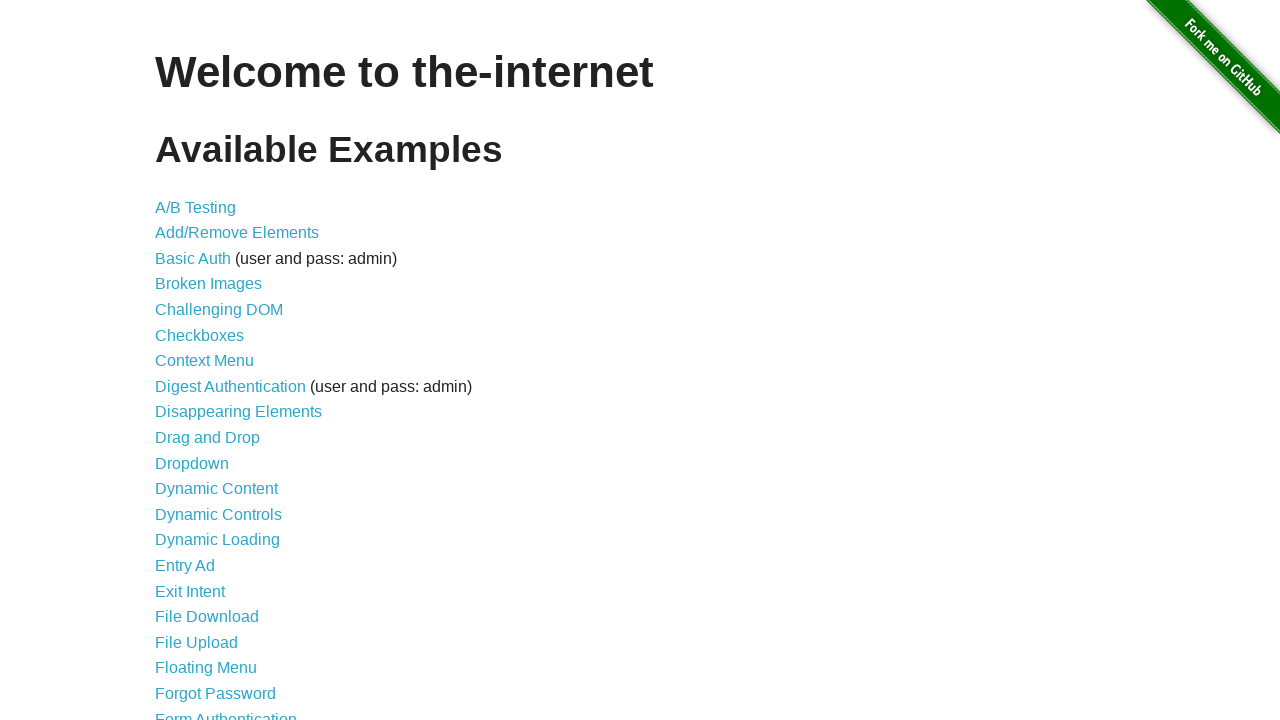

Clicked on Dropdown link to navigate to dropdown page at (192, 463) on xpath=//a[contains(text(),'Dropdown')]
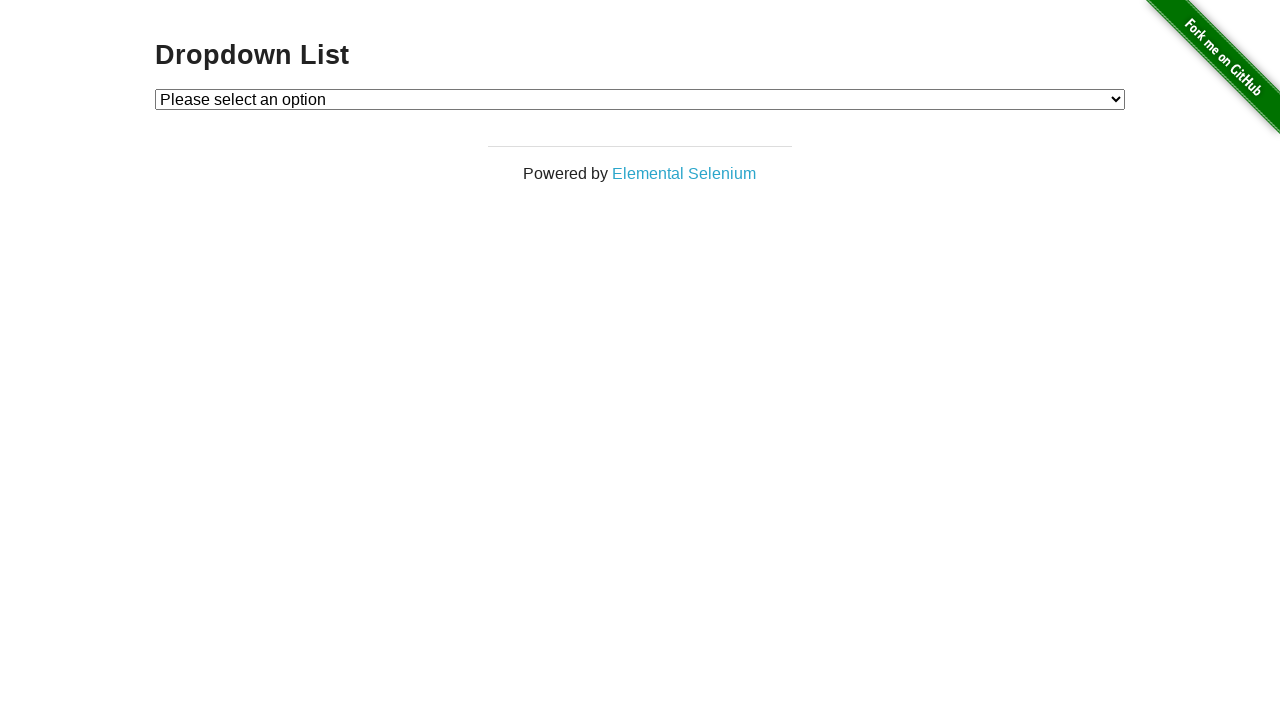

Selected 'Option 1' from the dropdown menu on //select[@id='dropdown']
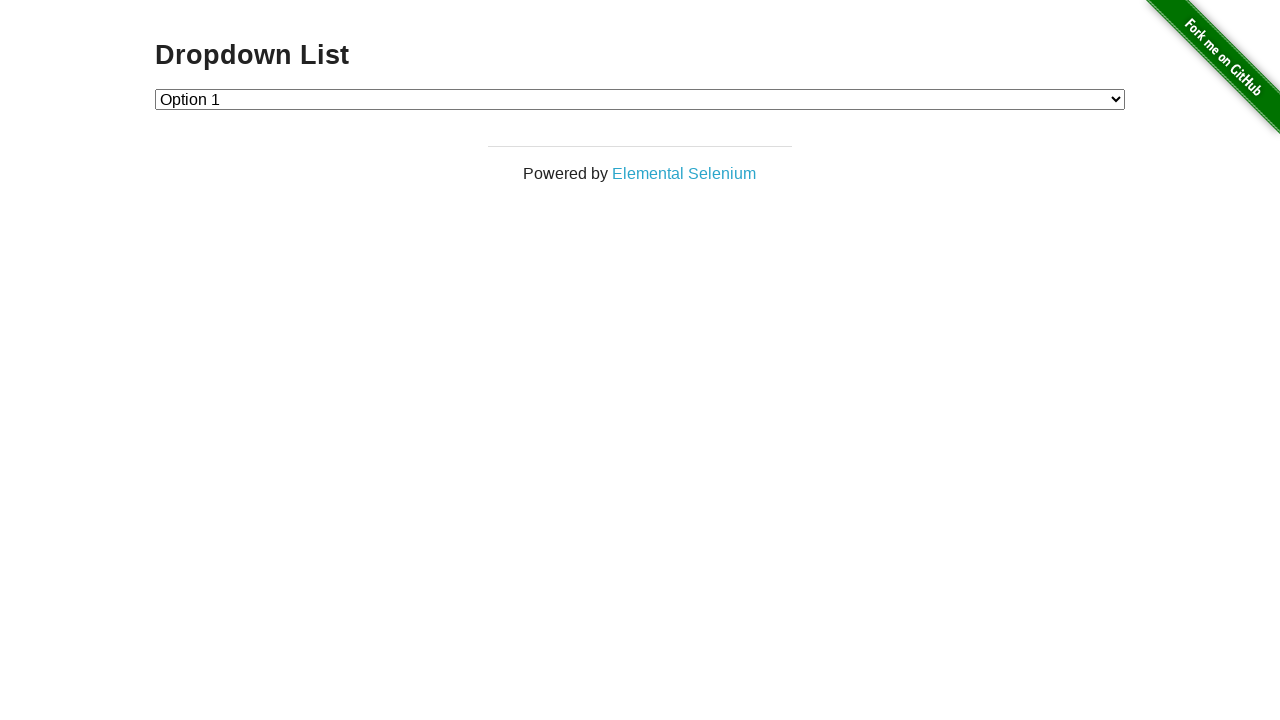

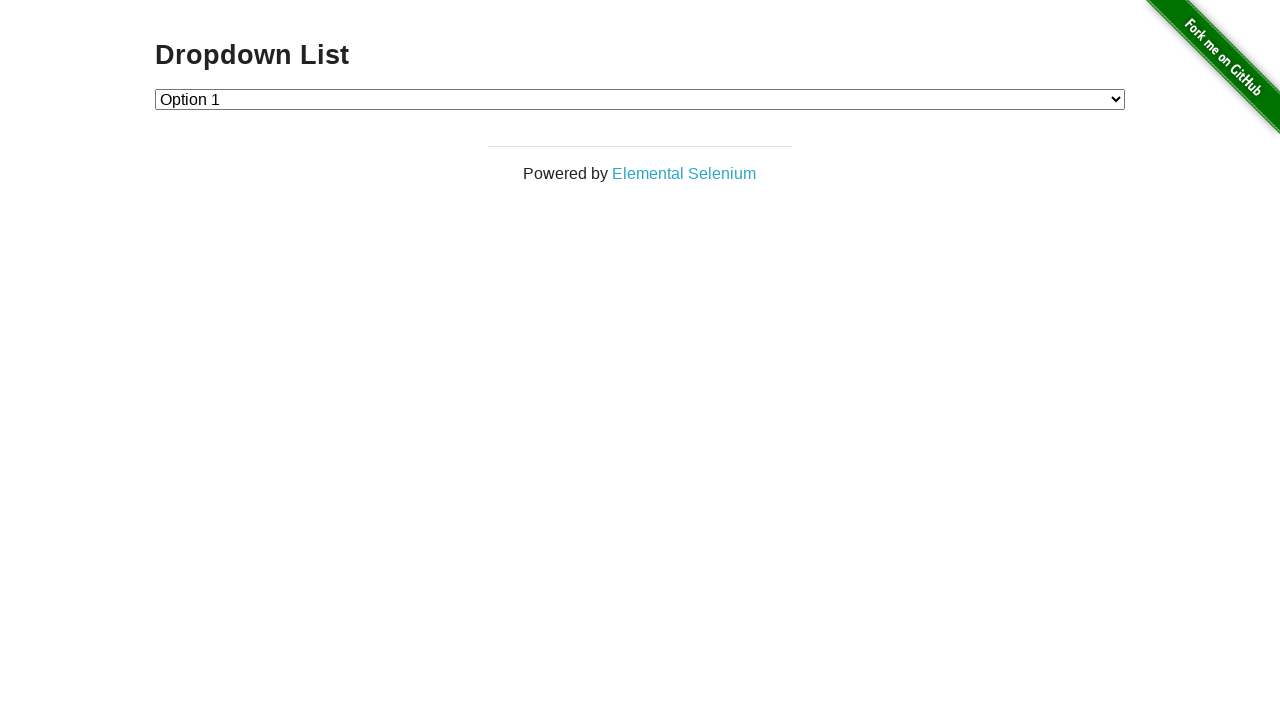